Tests the user registration flow by navigating to the registration form, filling in user details including name, email, phone, and password, and submitting the form

Starting URL: https://www.electronicscomp.com/

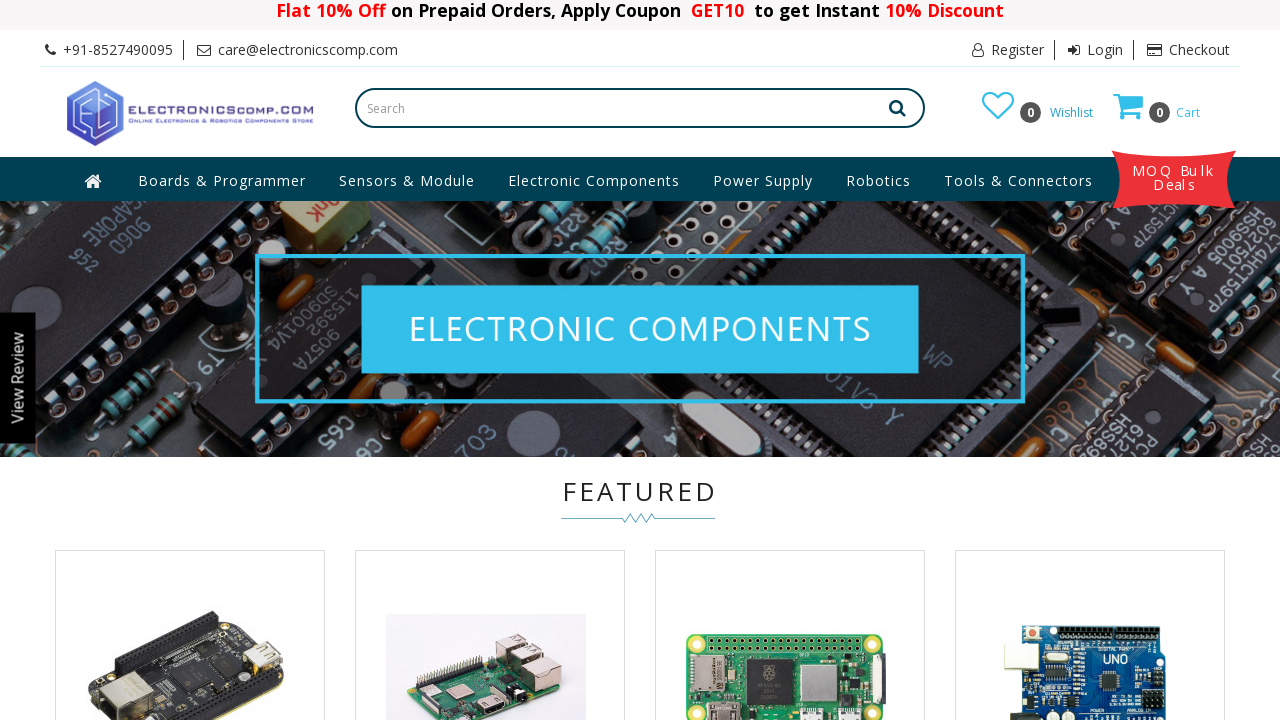

Clicked on Login link to access registration option at (1076, 50) on a:has-text('Login')
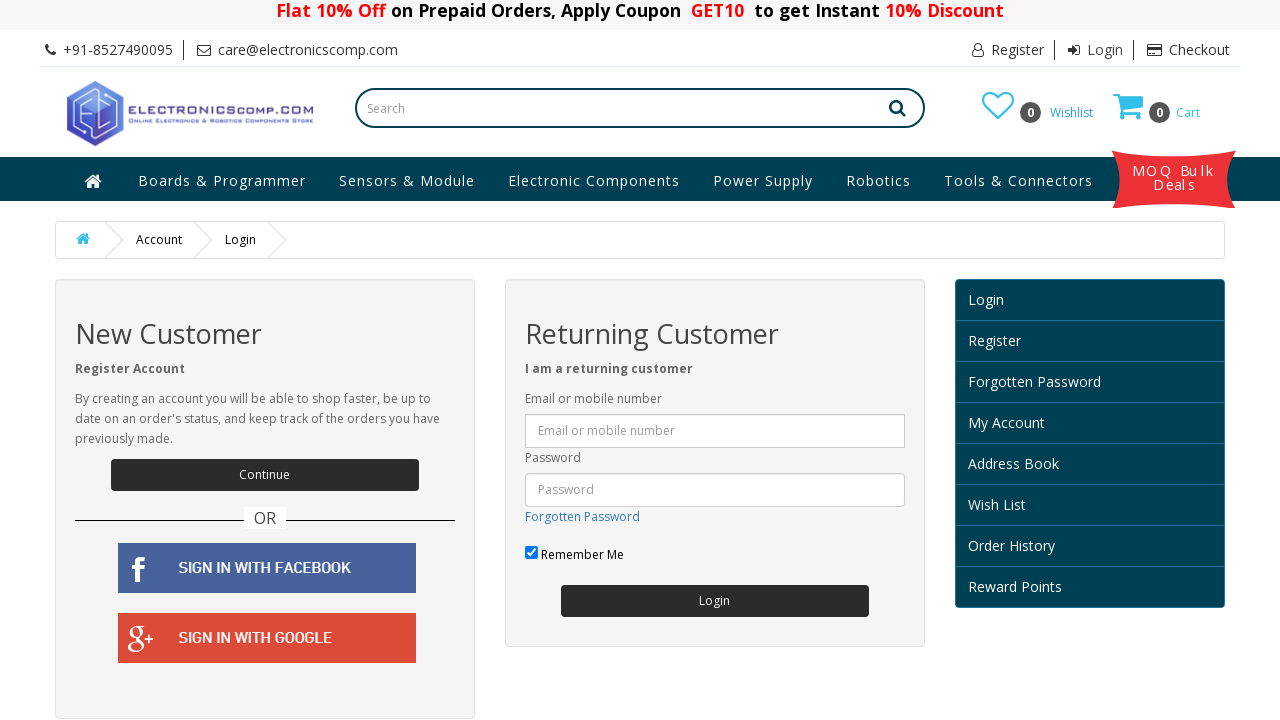

Clicked on registration link at (265, 475) on xpath=/html/body/div[5]/div/div/div/div[1]/div/p[3]/a
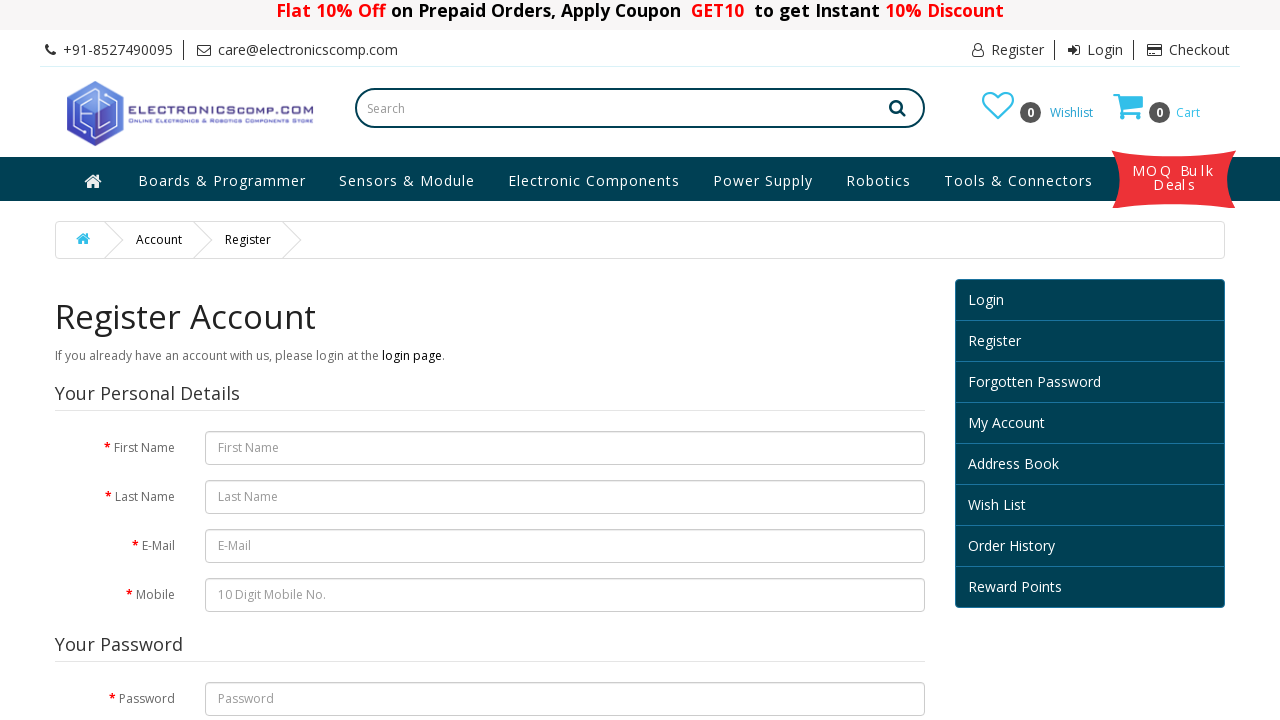

Filled first name field with 'Himanshu' on #input-firstname
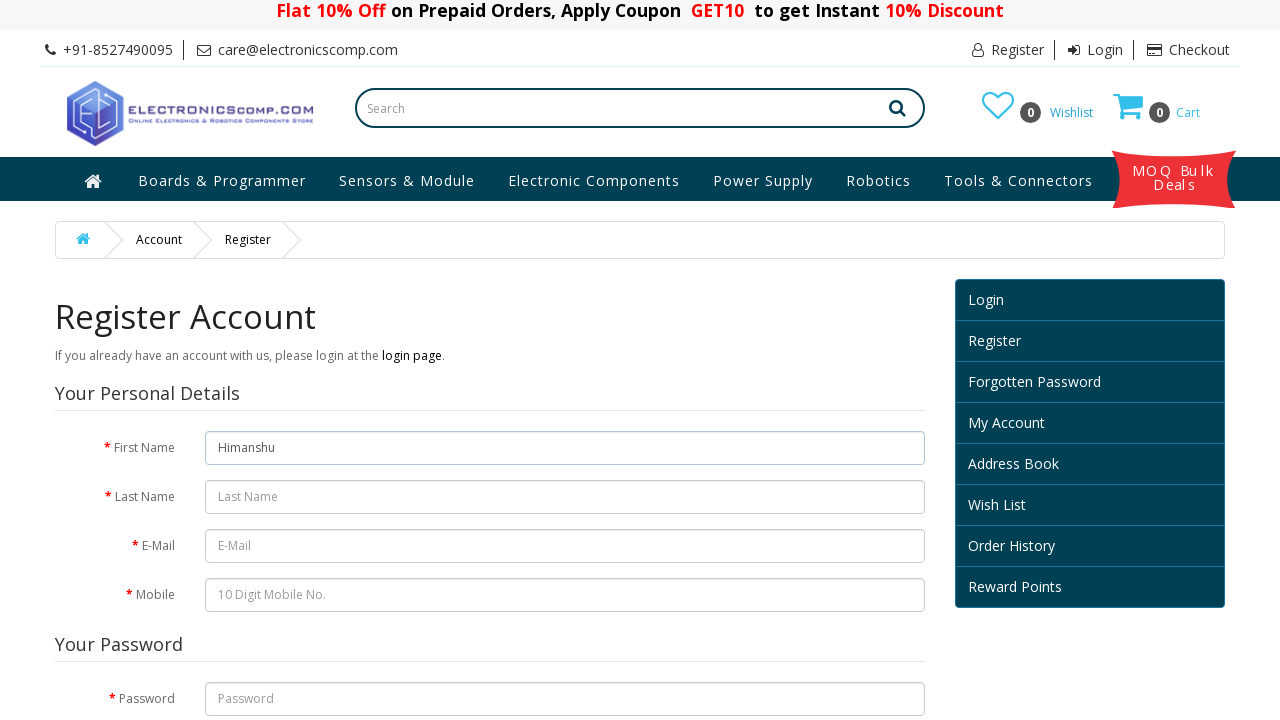

Filled last name field with 'gupta' on #input-lastname
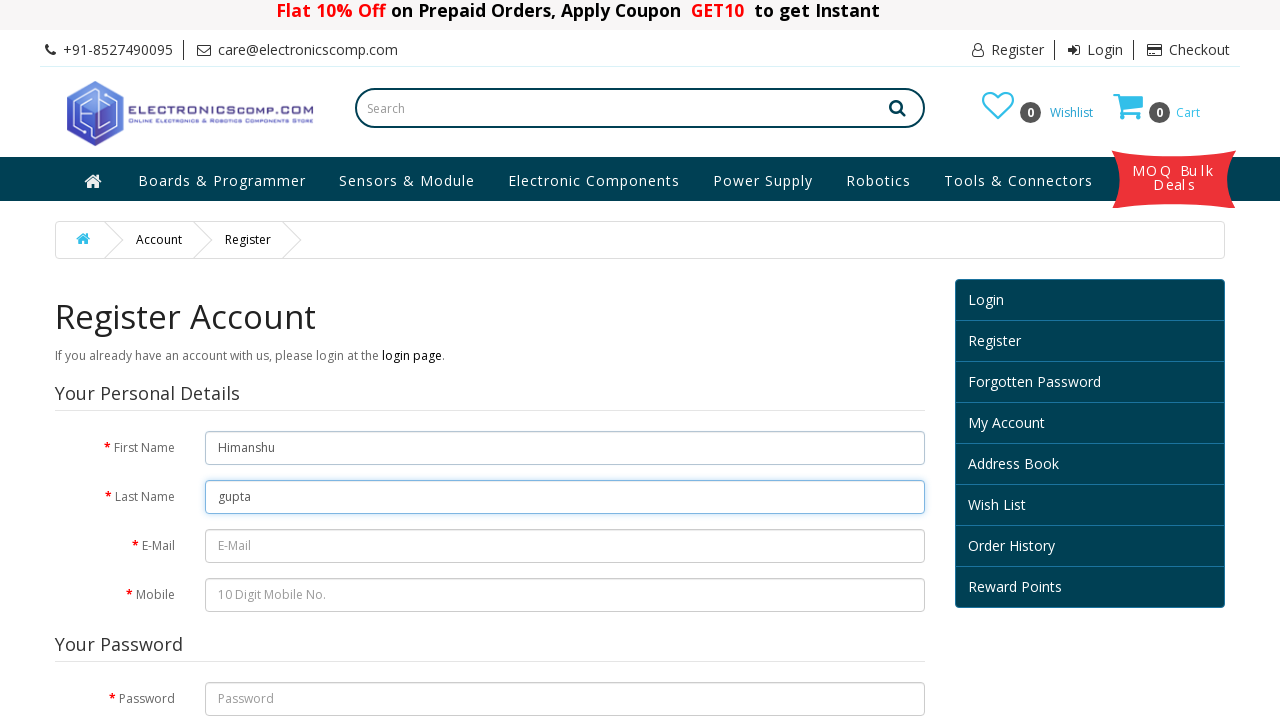

Filled email field with 'testuser84756@example.com' on #input-email
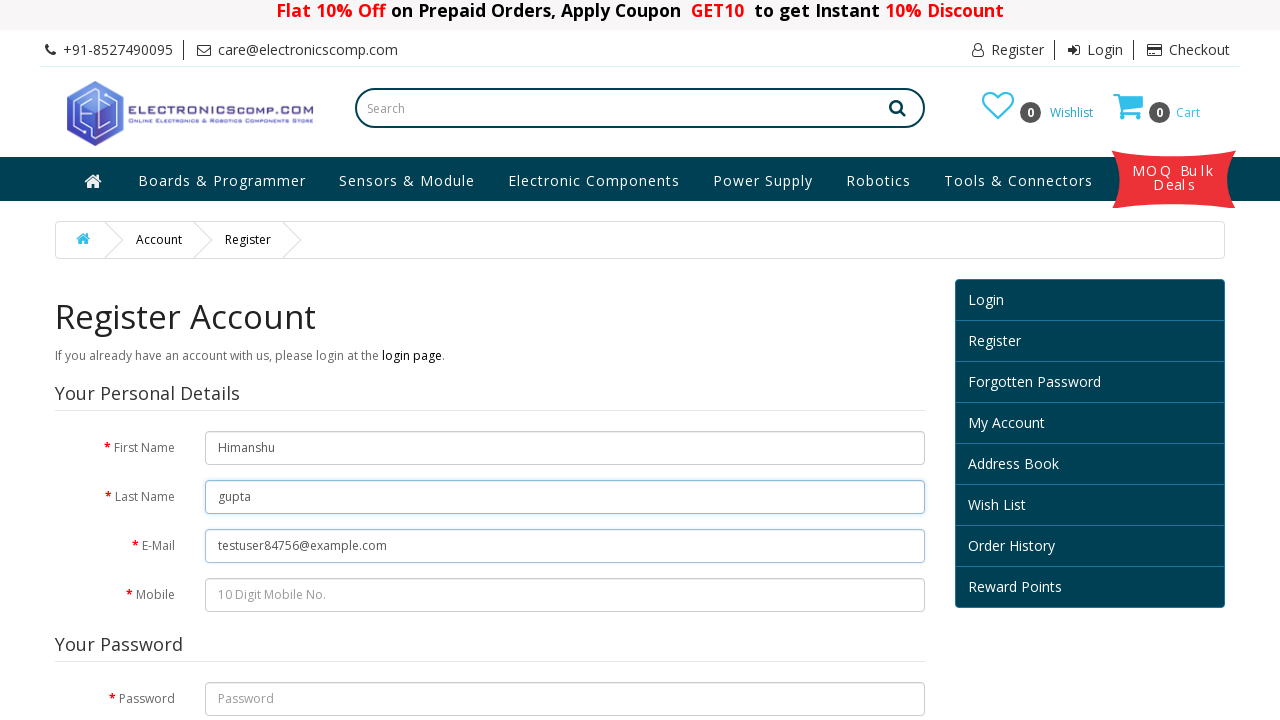

Filled telephone field with '6393617864' on #input-telephone
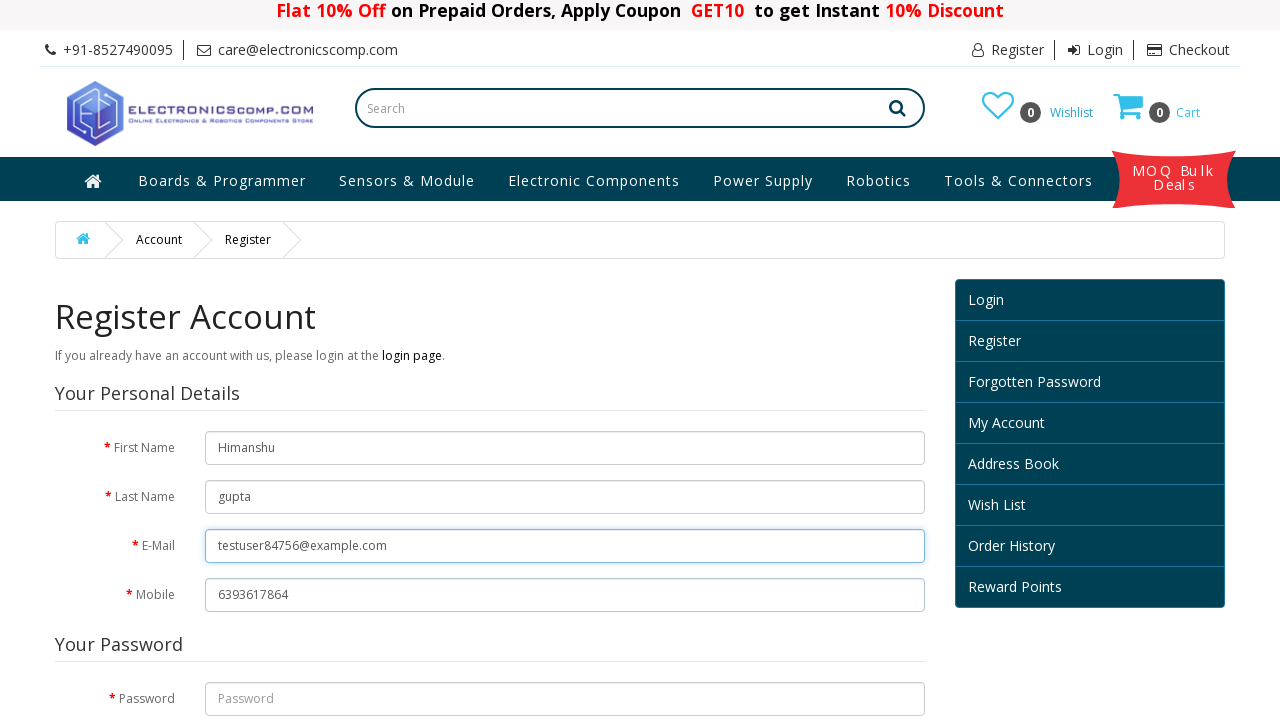

Filled password field with 'TestPass123!' on #input-password
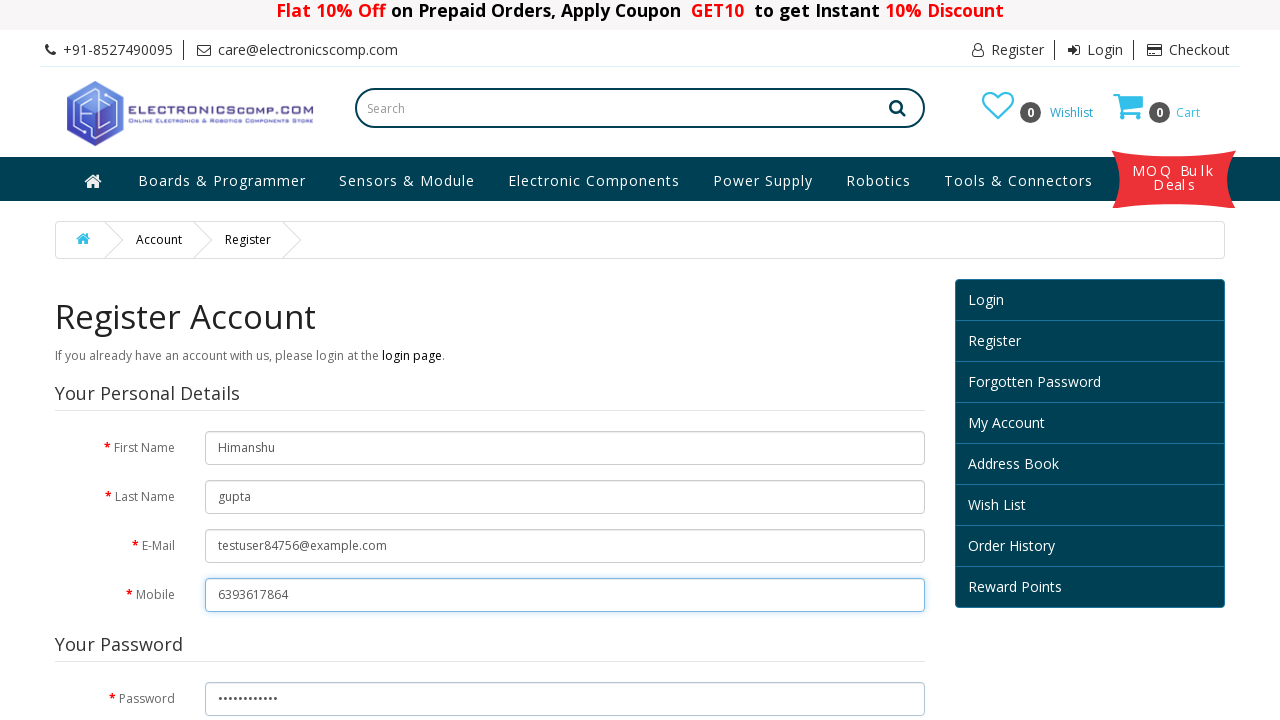

Filled password confirmation field with 'TestPass123!' on #input-confirm
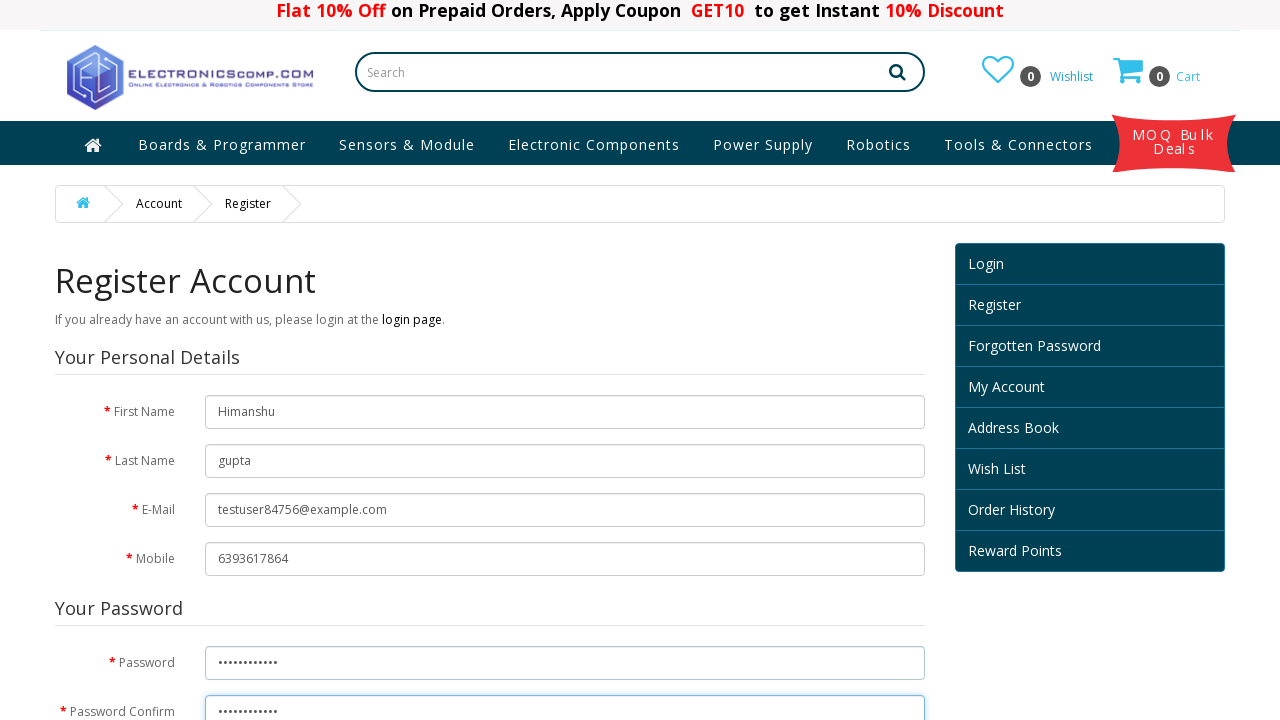

Clicked checkbox to agree to terms and conditions at (834, 360) on xpath=/html/body/div[5]/div/div/form/div/div/input[1]
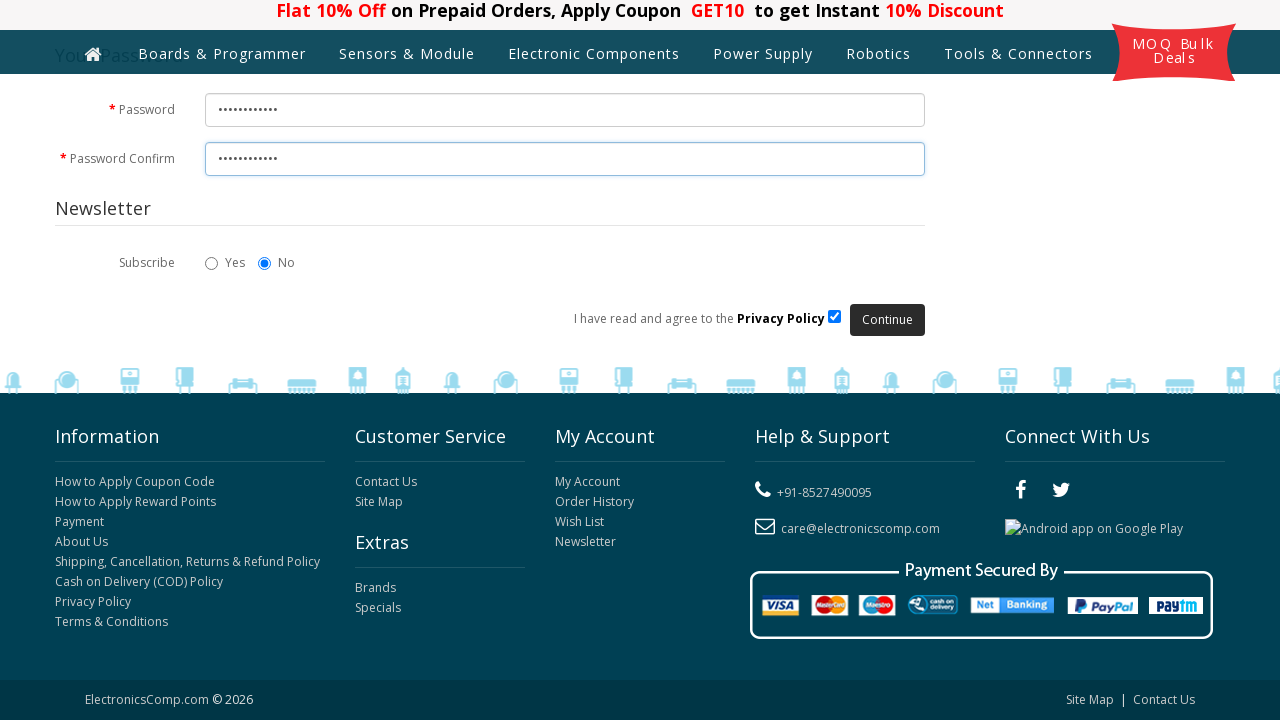

Clicked submit button to complete registration at (888, 320) on xpath=/html/body/div[5]/div/div/form/div/div/input[2]
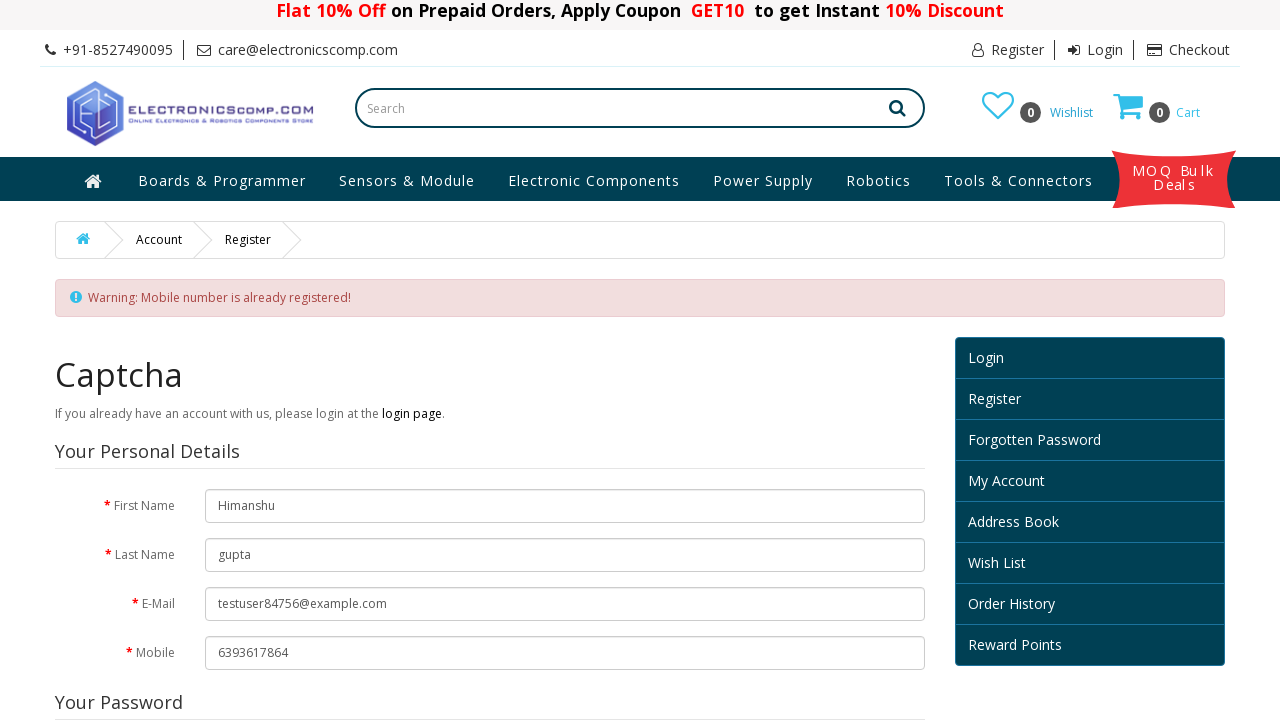

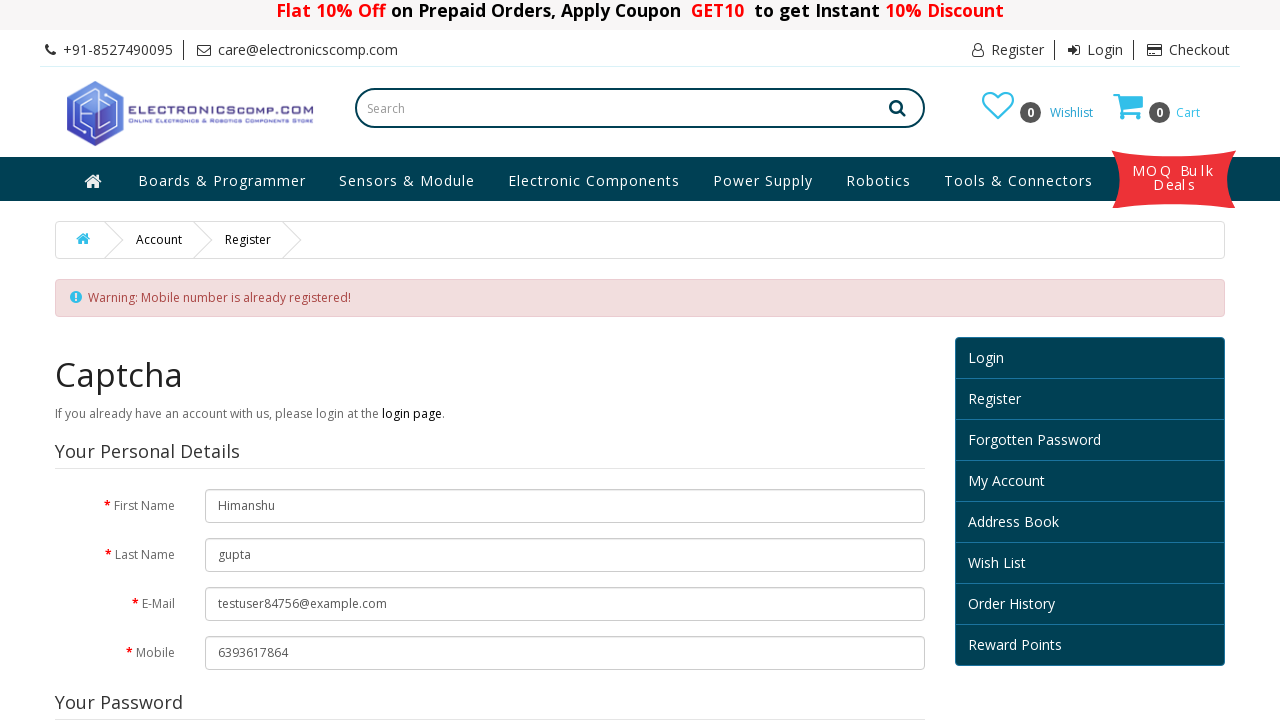